Tests dynamic controls functionality by interacting with a textbox toggle button to enable a text input field, then entering text into the enabled field

Starting URL: https://v1.training-support.net/selenium/dynamic-controls

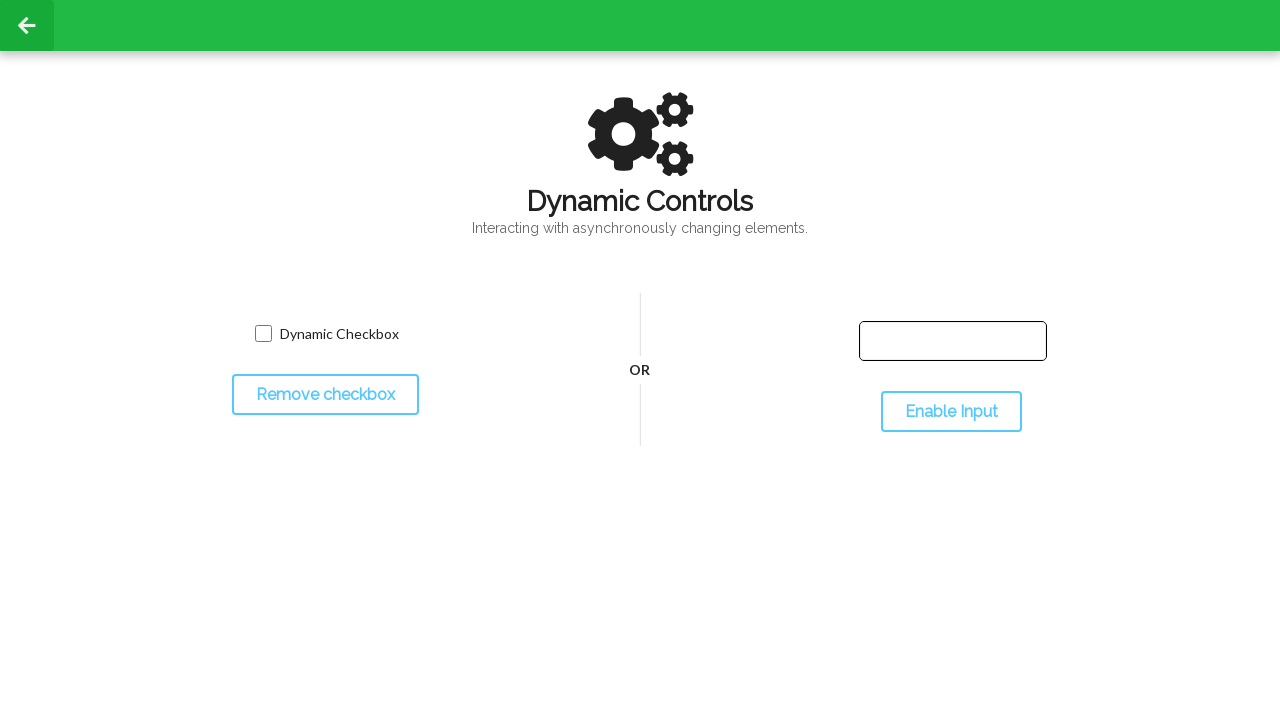

Located the textbox element
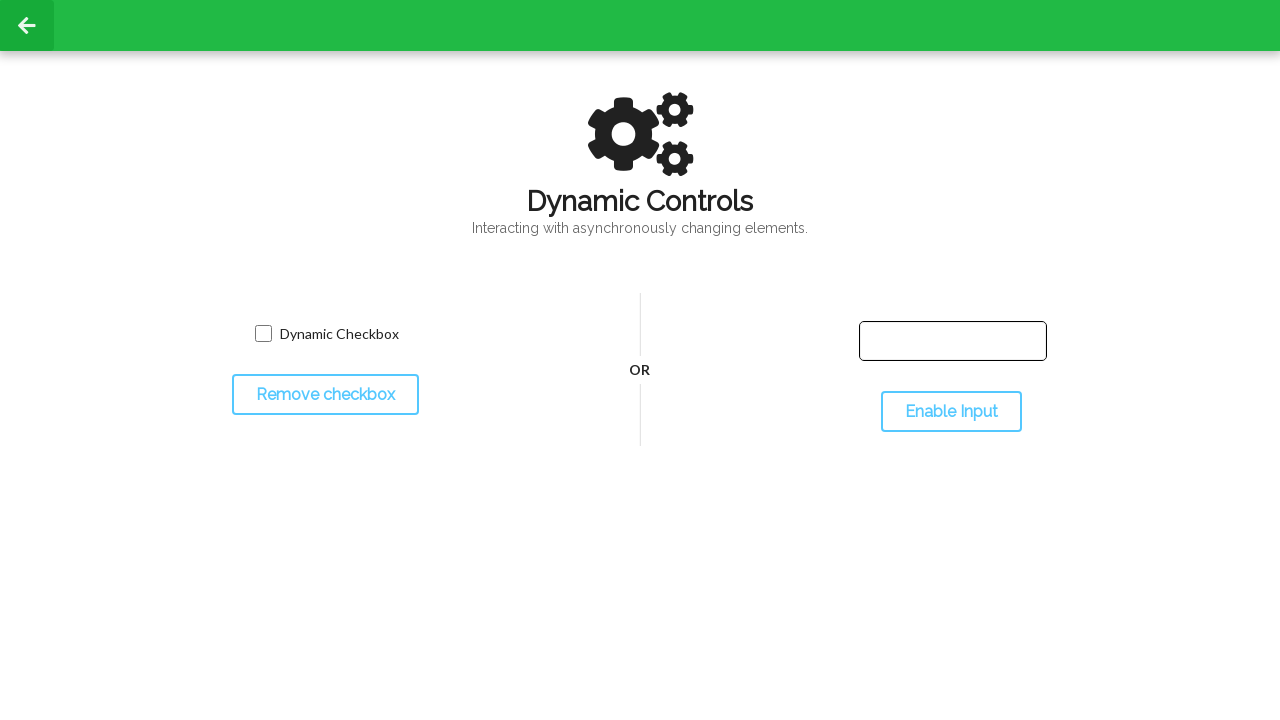

Clicked the toggle button to enable the textbox at (951, 412) on #toggleInput
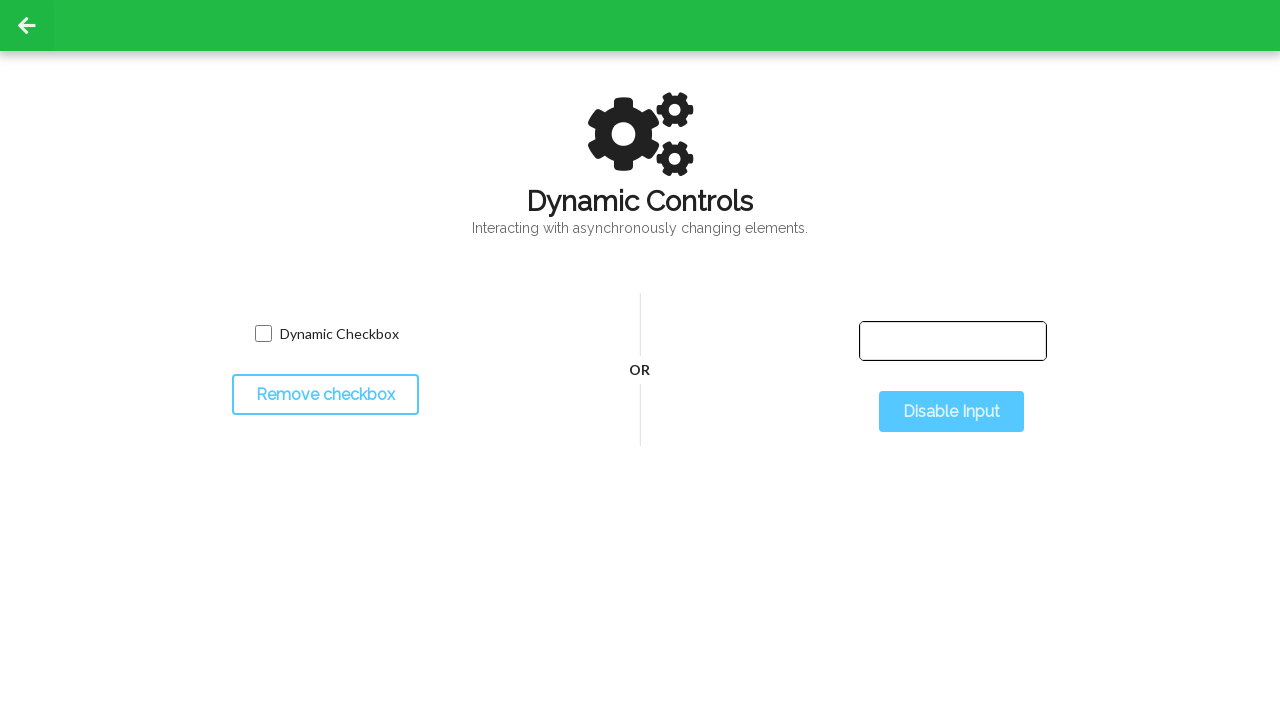

Textbox is now enabled
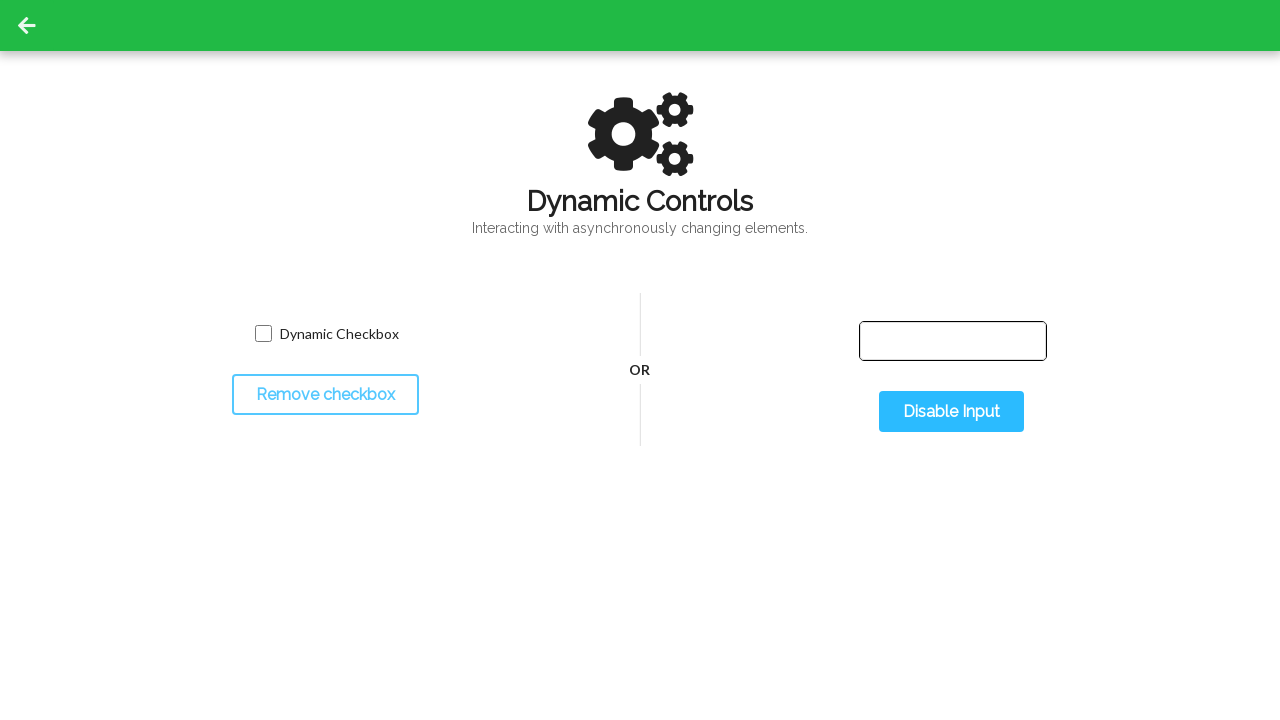

Filled the textbox with 'Selenium with Python' on #input-text
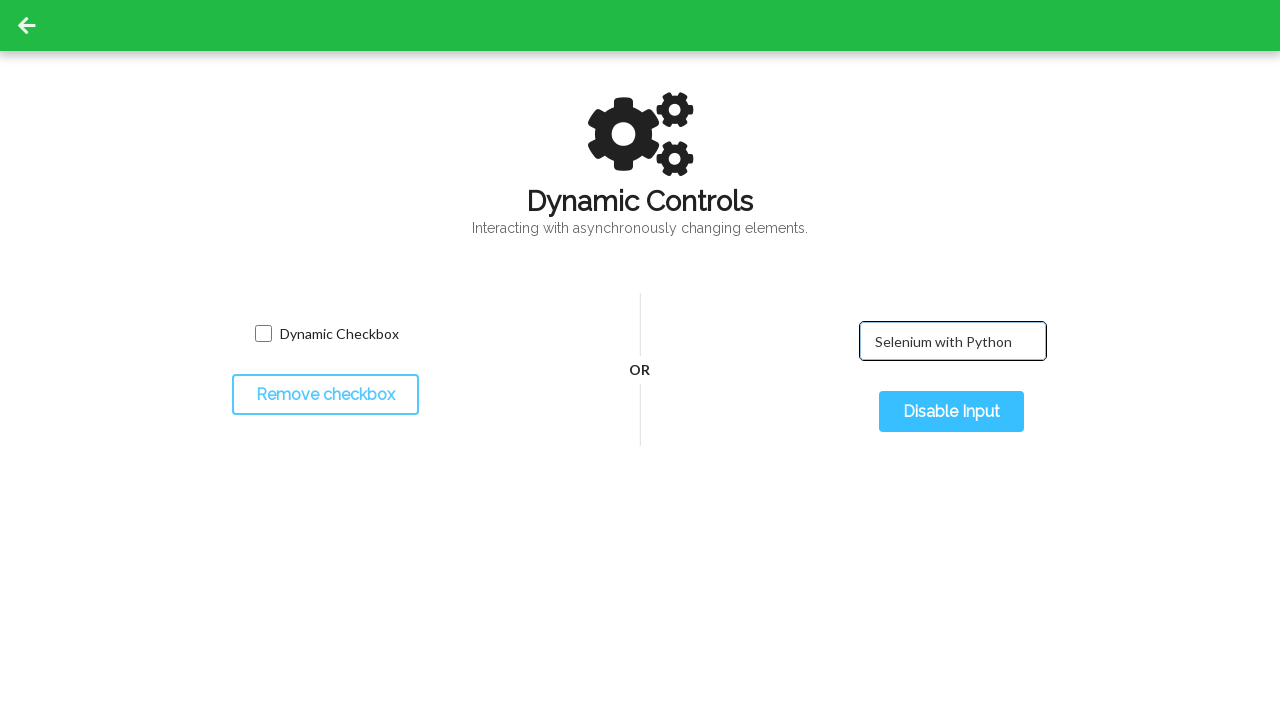

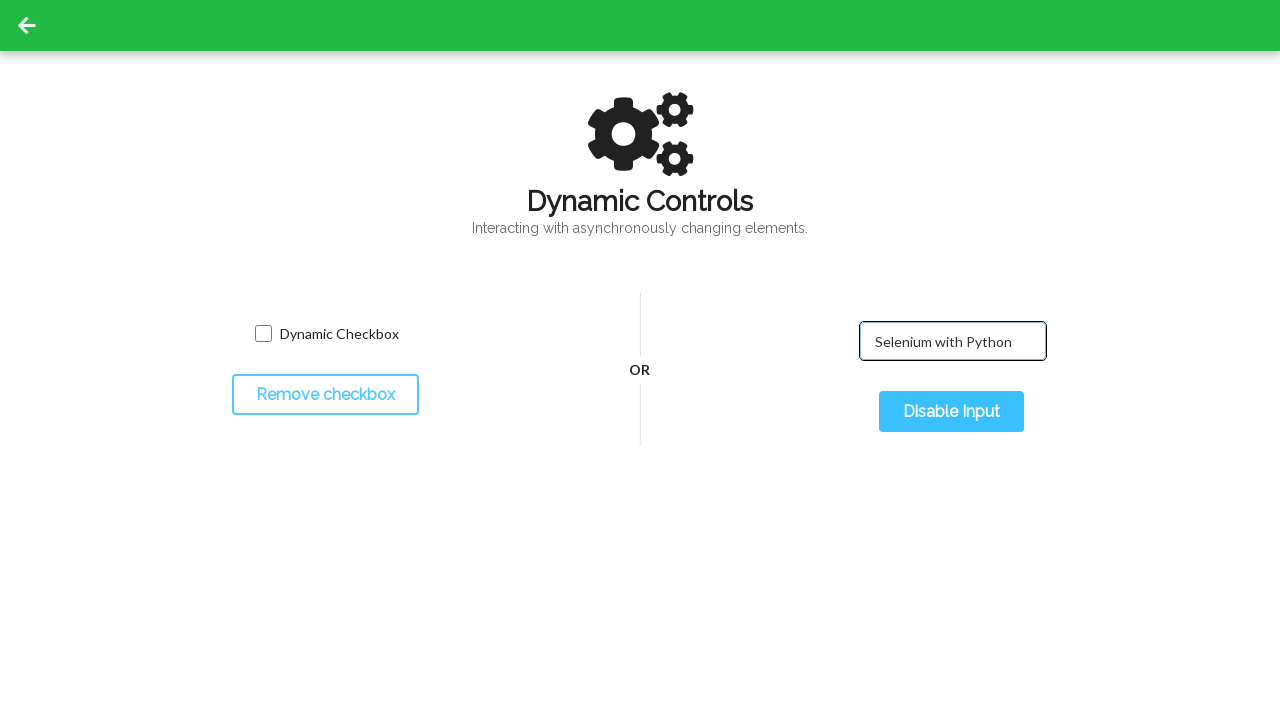